Tests form validation by submitting with invalid/empty values and verifying that required fields are marked with red border color.

Starting URL: https://demoqa.com/automation-practice-form

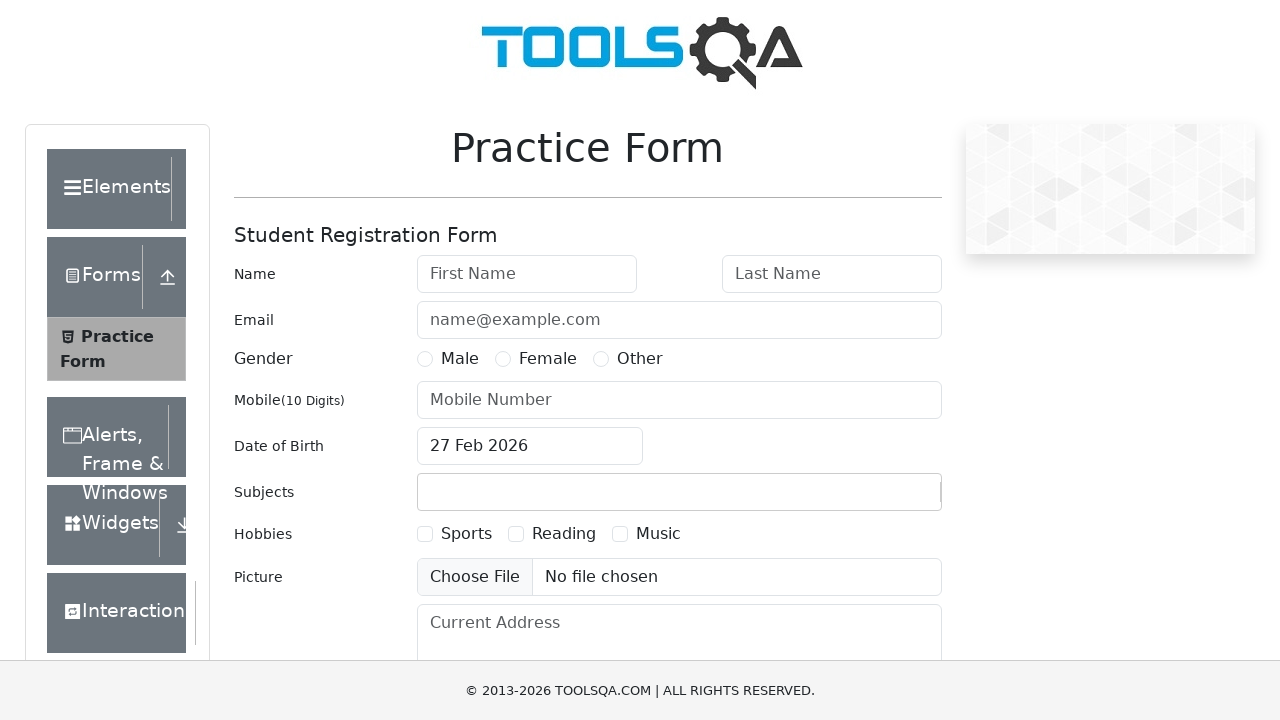

Left first name field empty on #firstName
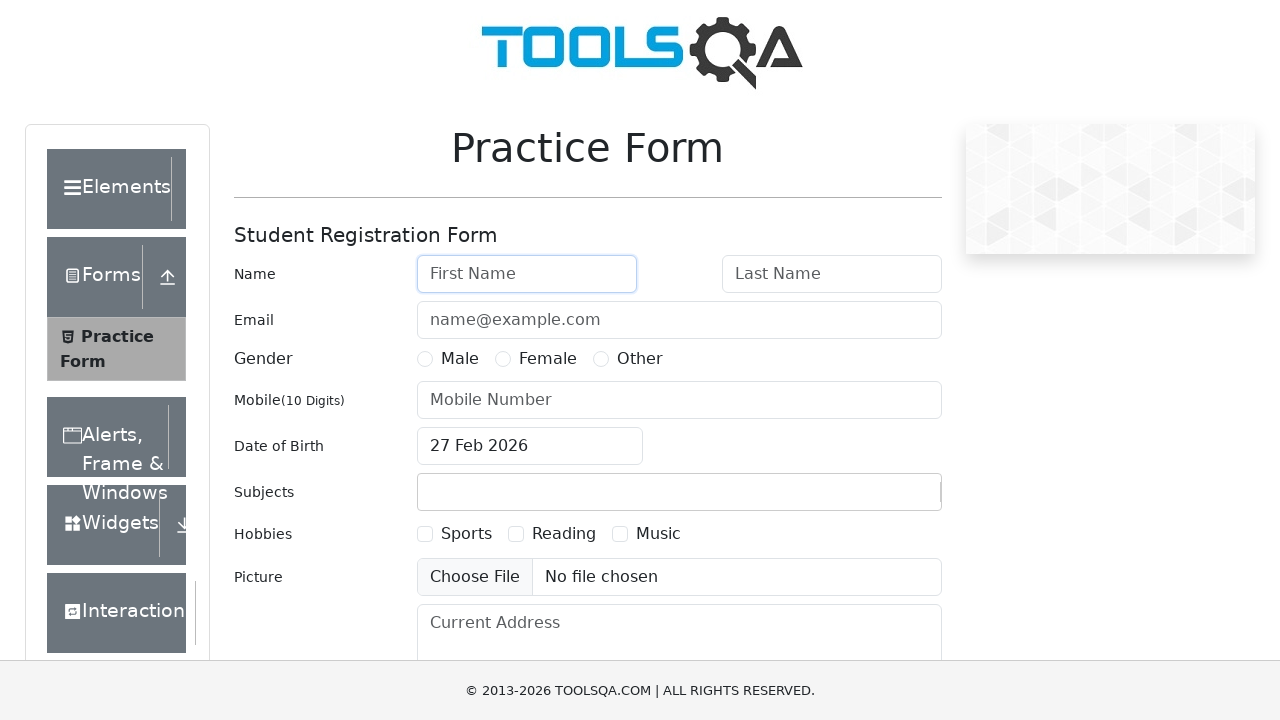

Left last name field empty on #lastName
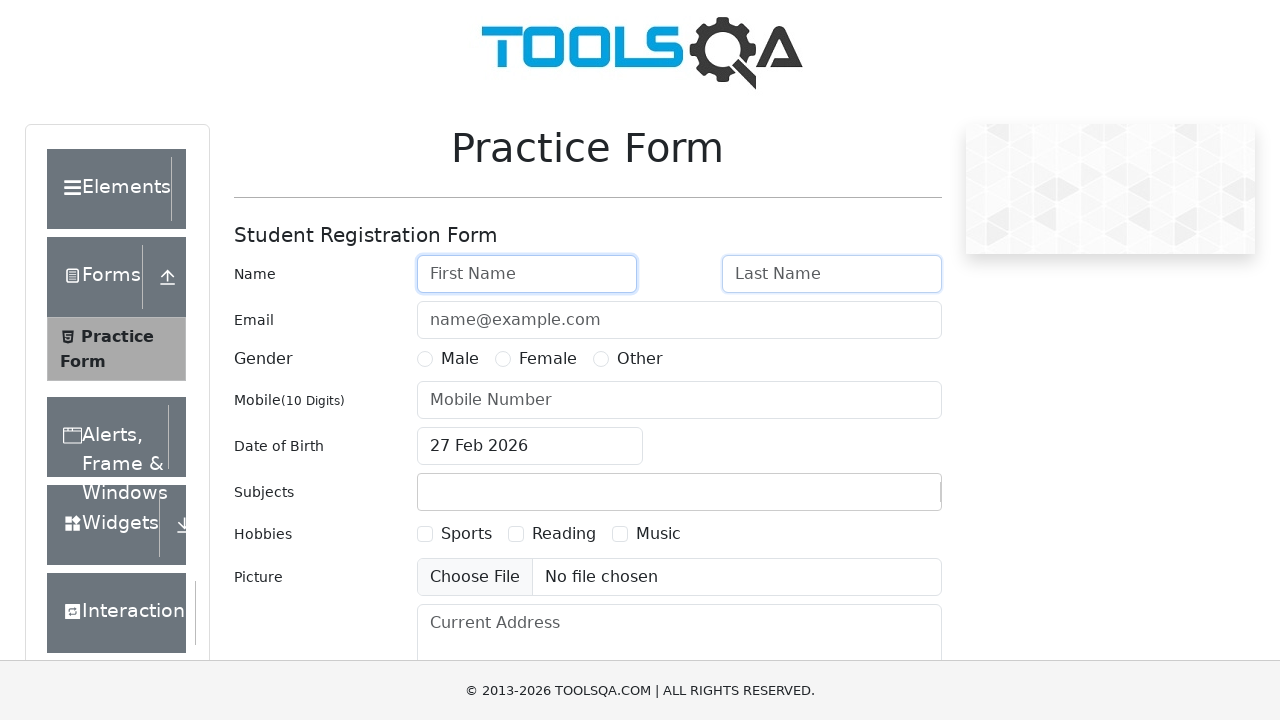

Entered invalid email format 'email' in email field on #userEmail
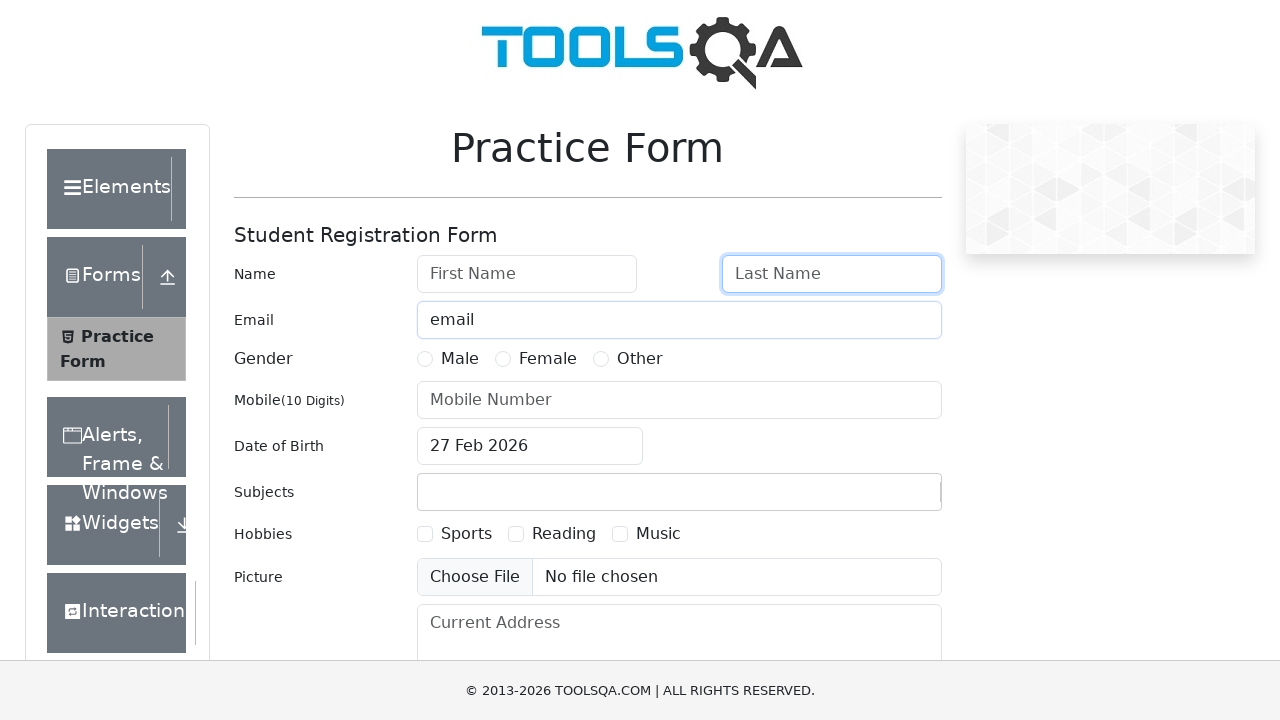

Left mobile number field empty on #userNumber
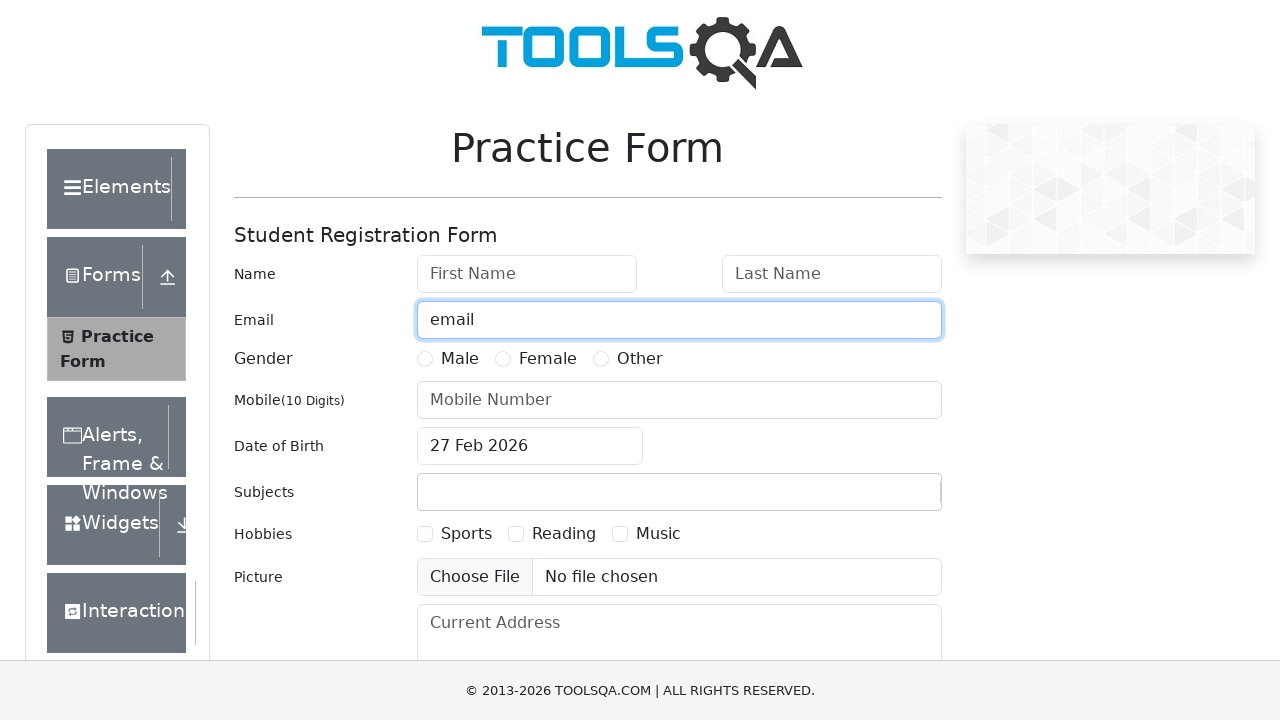

Clicked submit button to trigger form validation at (885, 499) on #submit
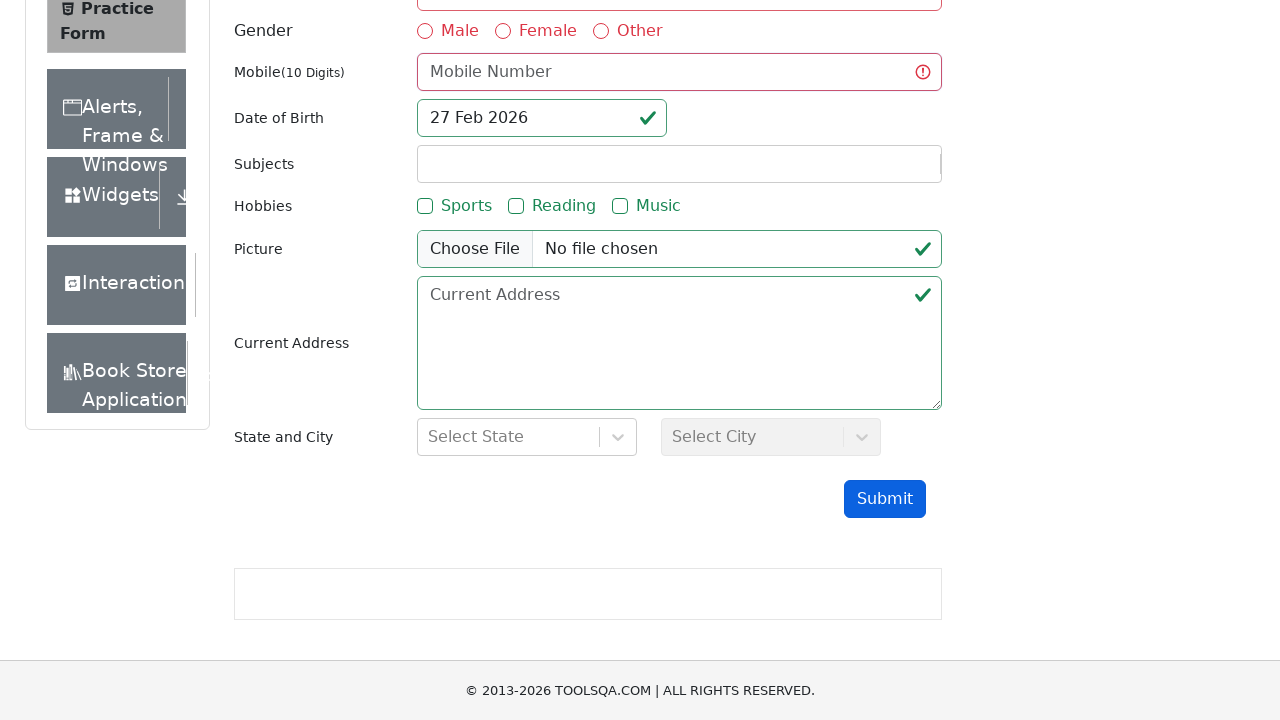

Waited for validation to apply - required fields should now have red borders
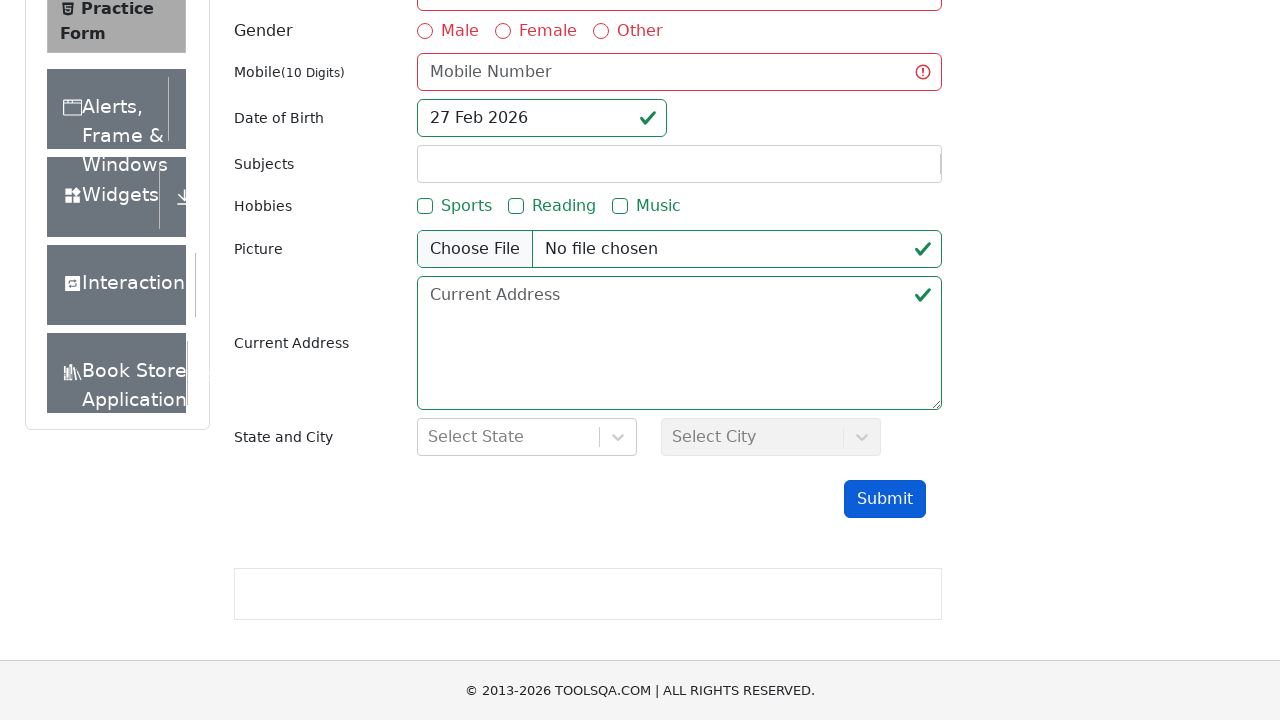

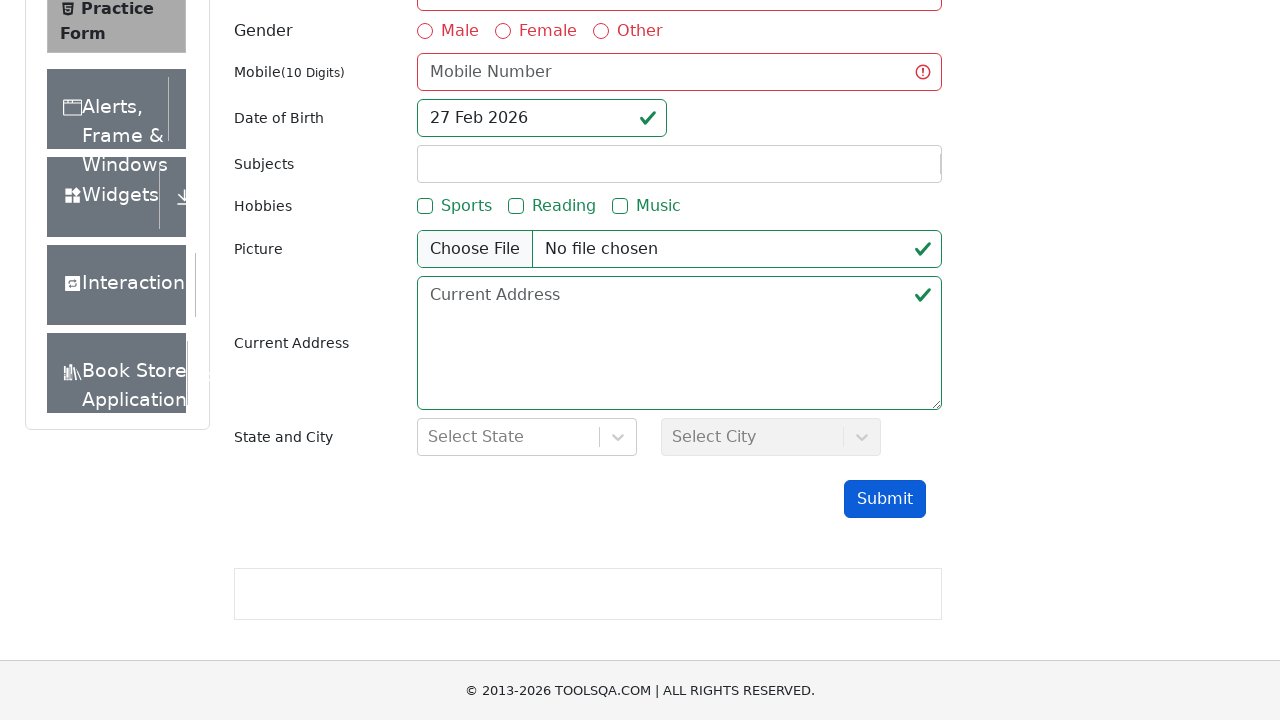